Tests search functionality on an online shopping site by clicking the search icon, entering a search term, and verifying search results are displayed

Starting URL: https://www.advantageonlineshopping.com

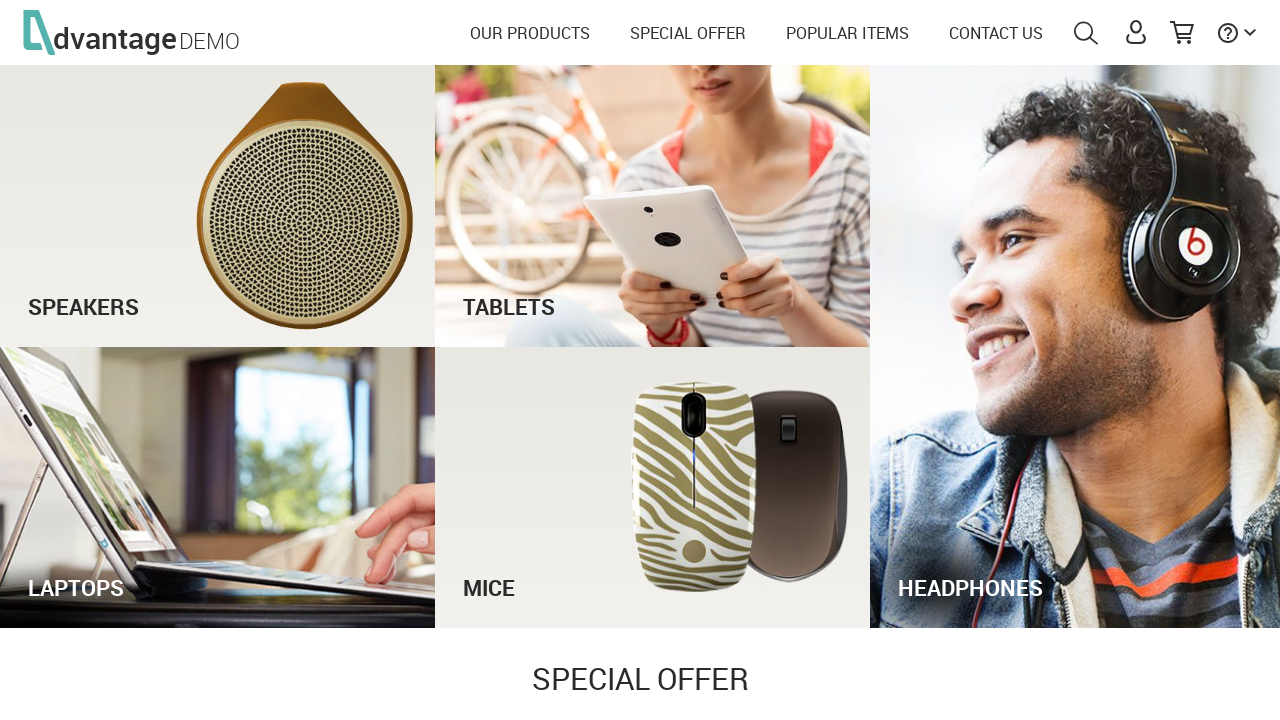

Clicked search icon to open search at (1086, 33) on #menuSearch
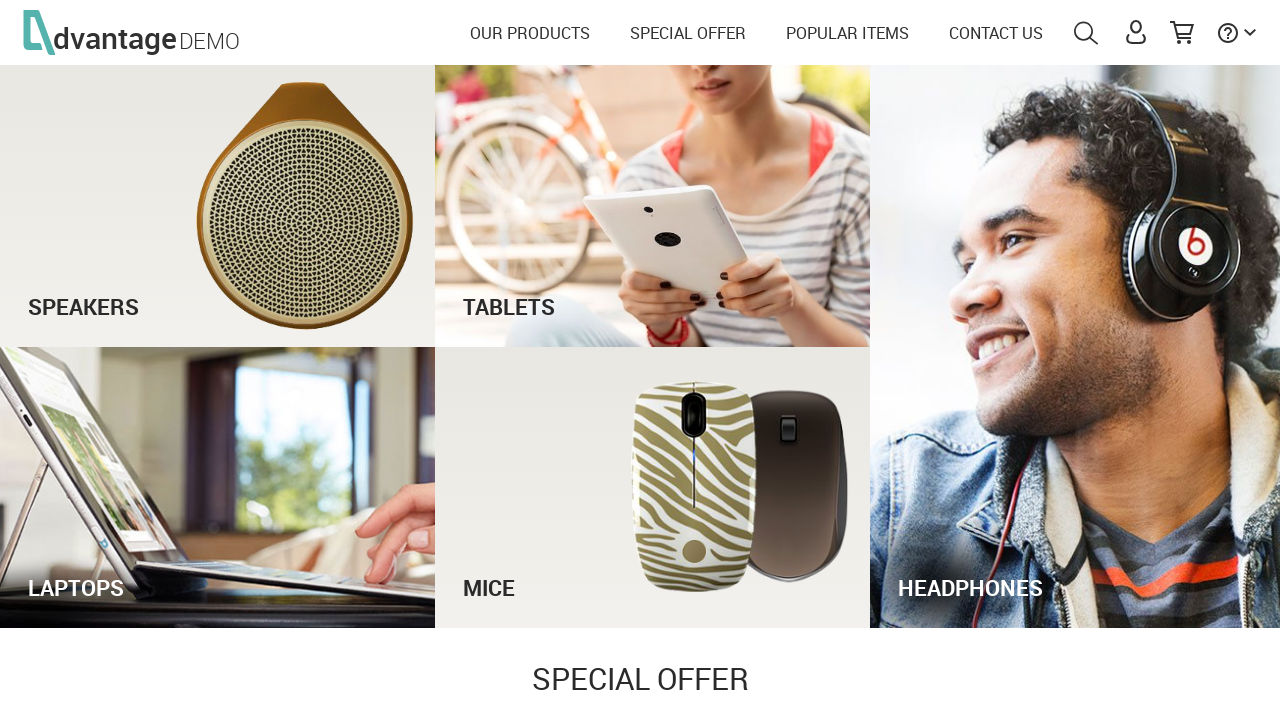

Filled search field with 'mouse' on #autoComplete
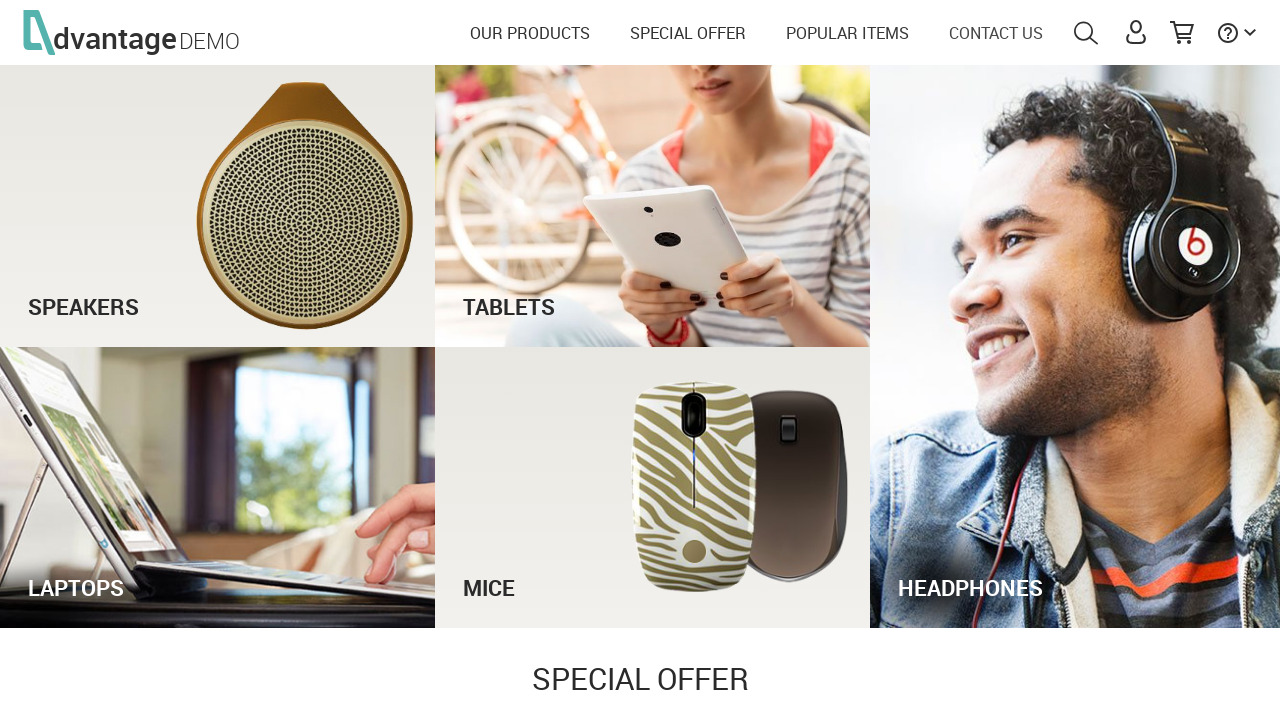

Pressed Enter to submit search on #autoComplete
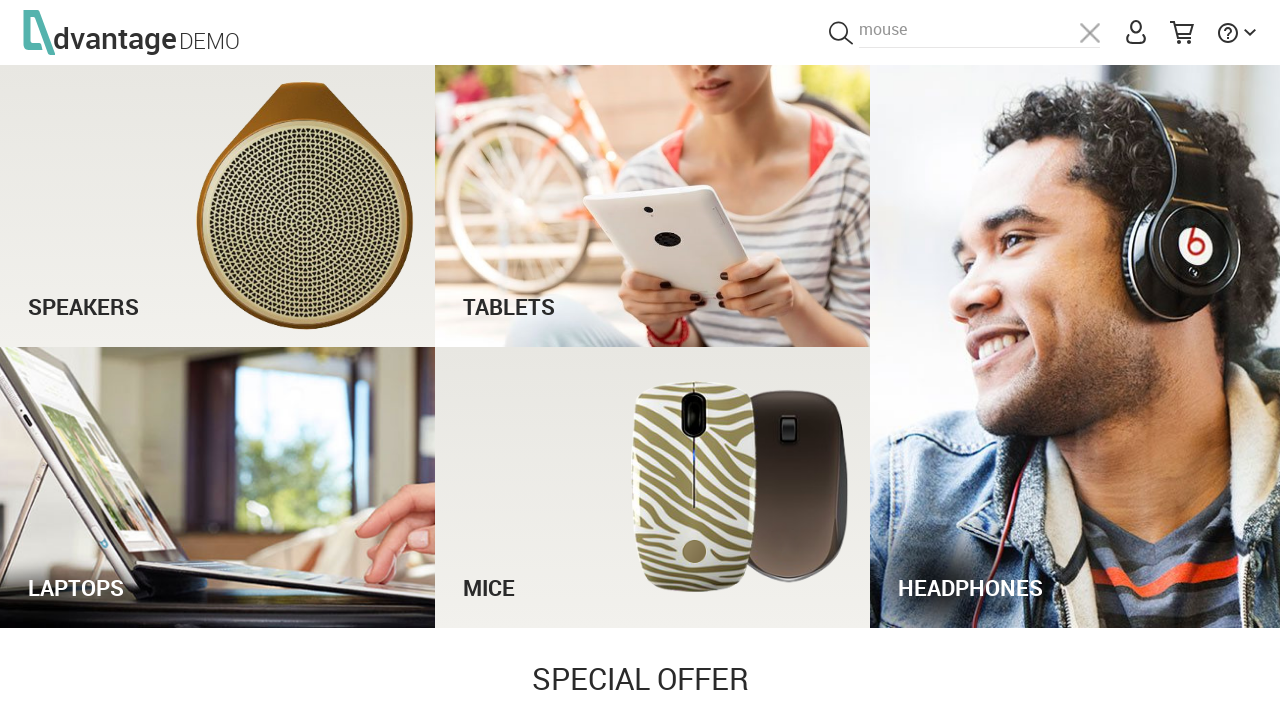

Search results loaded and displayed
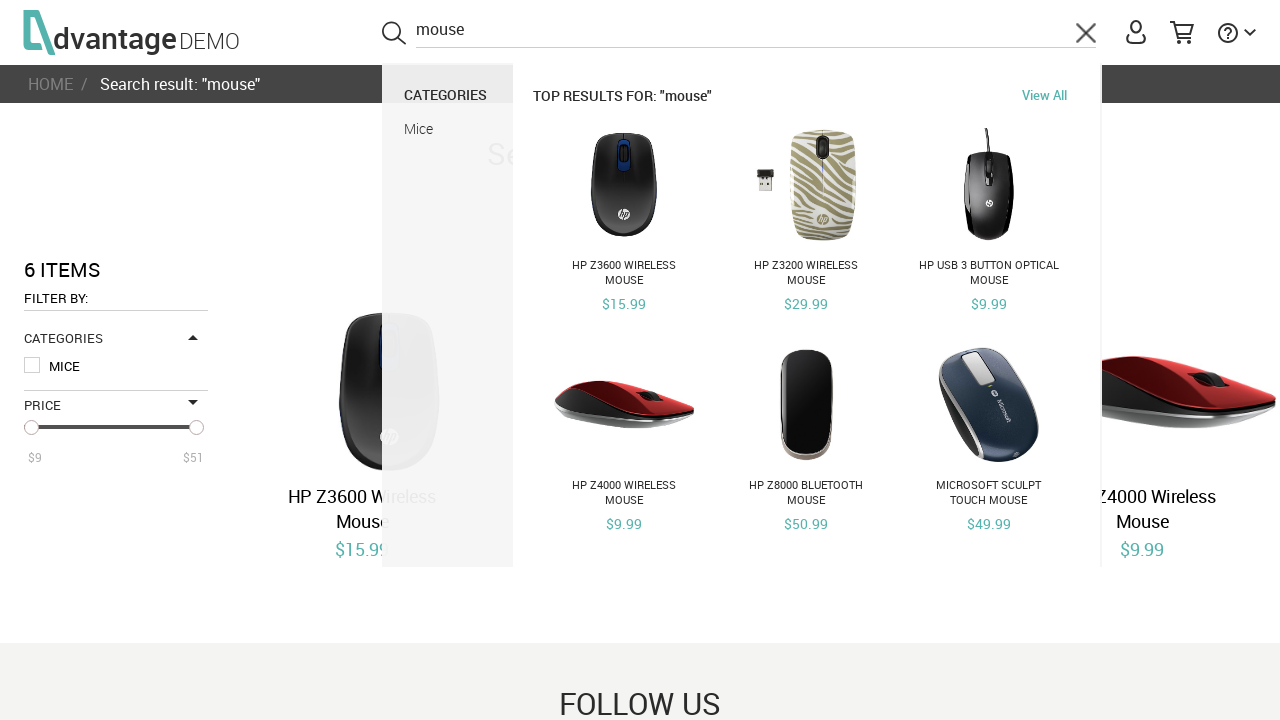

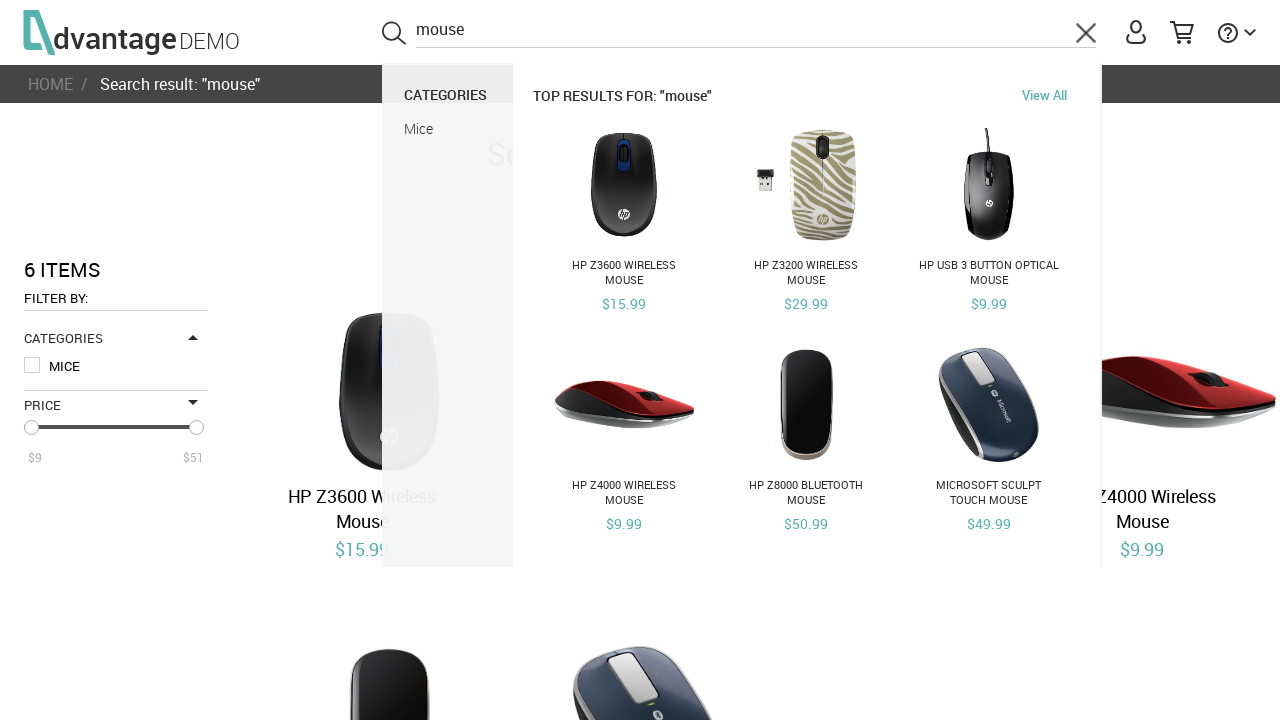